Tests checkbox functionality by checking and unchecking individual checkboxes, then iterating through multiple checkboxes to check and uncheck them all

Starting URL: https://testautomationpractice.blogspot.com/

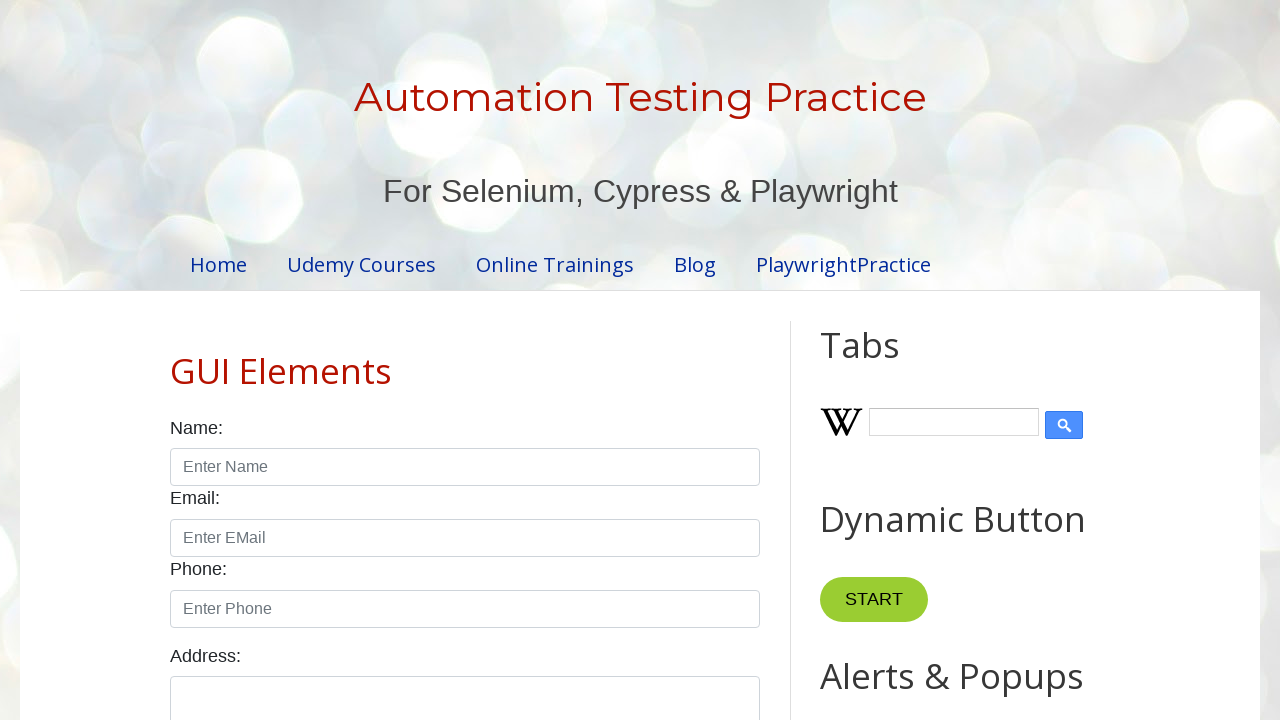

Waited for checkboxes to load on the page
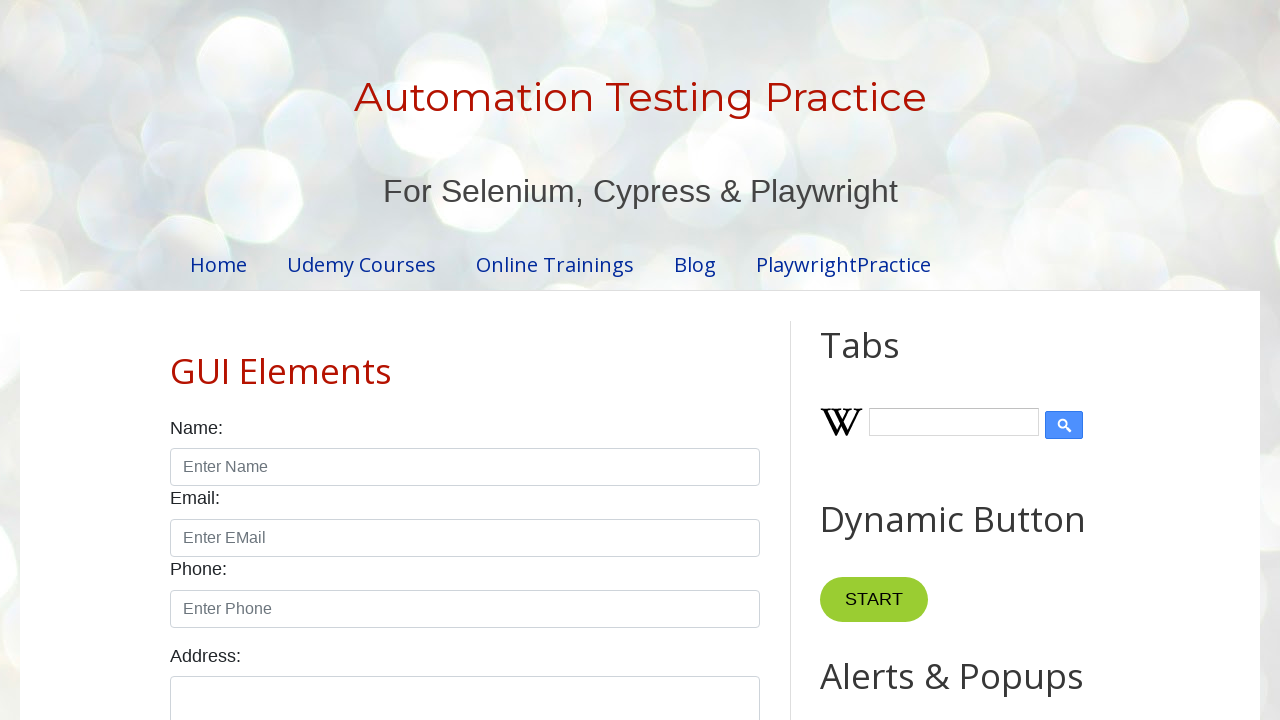

Checked the 'sunday' checkbox at (176, 360) on xpath=//input[@id='sunday']
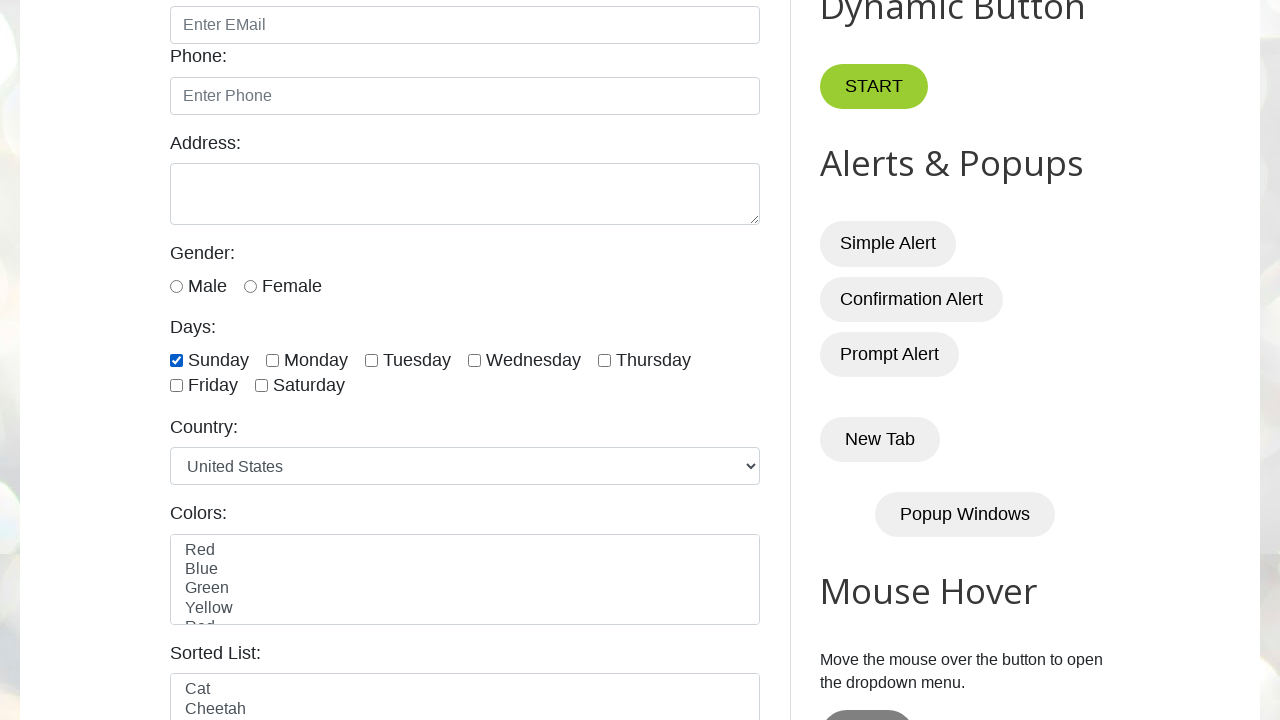

Unchecked the 'sunday' checkbox at (176, 360) on xpath=//input[@id='sunday']
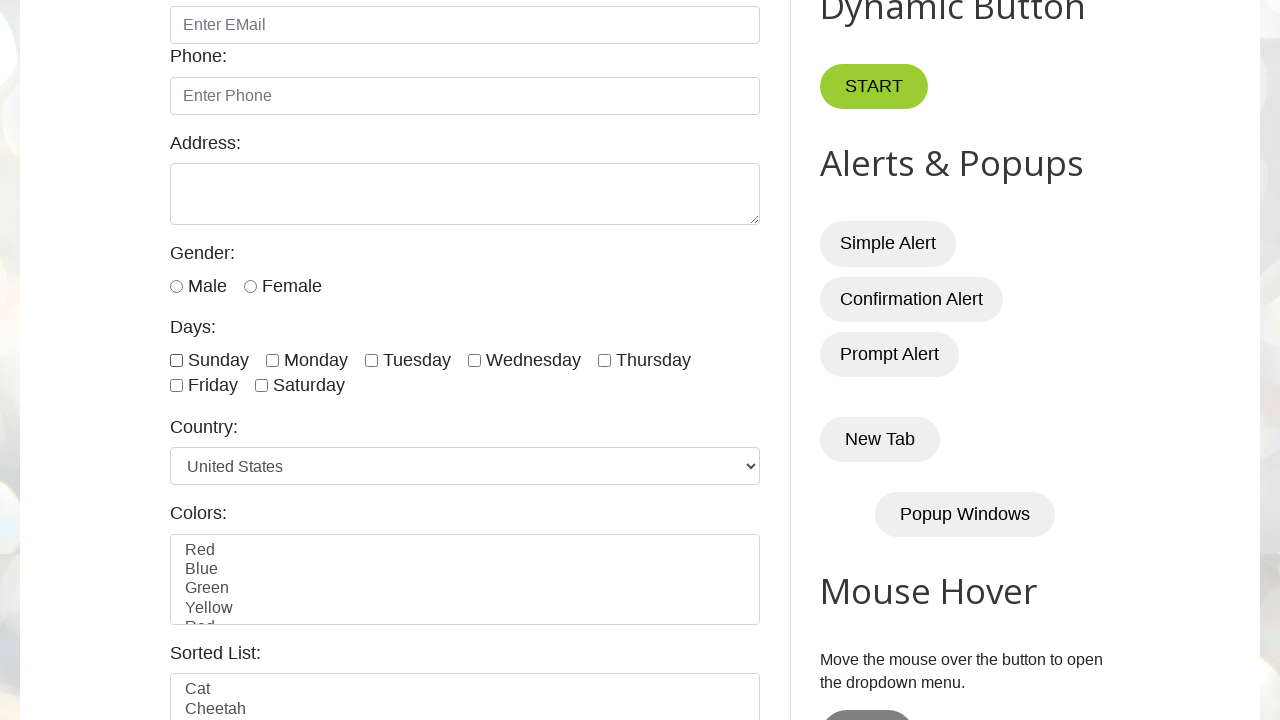

Checked checkbox: //input[@id='sunday'] at (176, 360) on //input[@id='sunday']
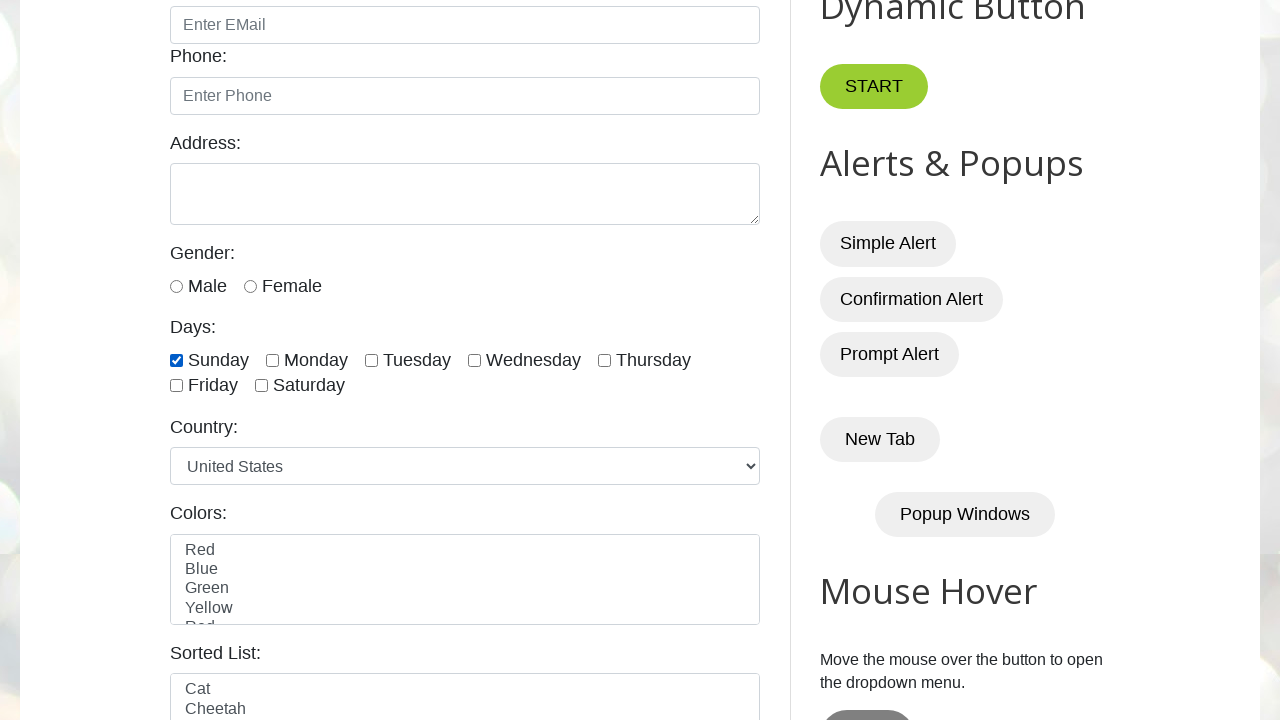

Checked checkbox: //input[@id='monday'] at (272, 360) on //input[@id='monday']
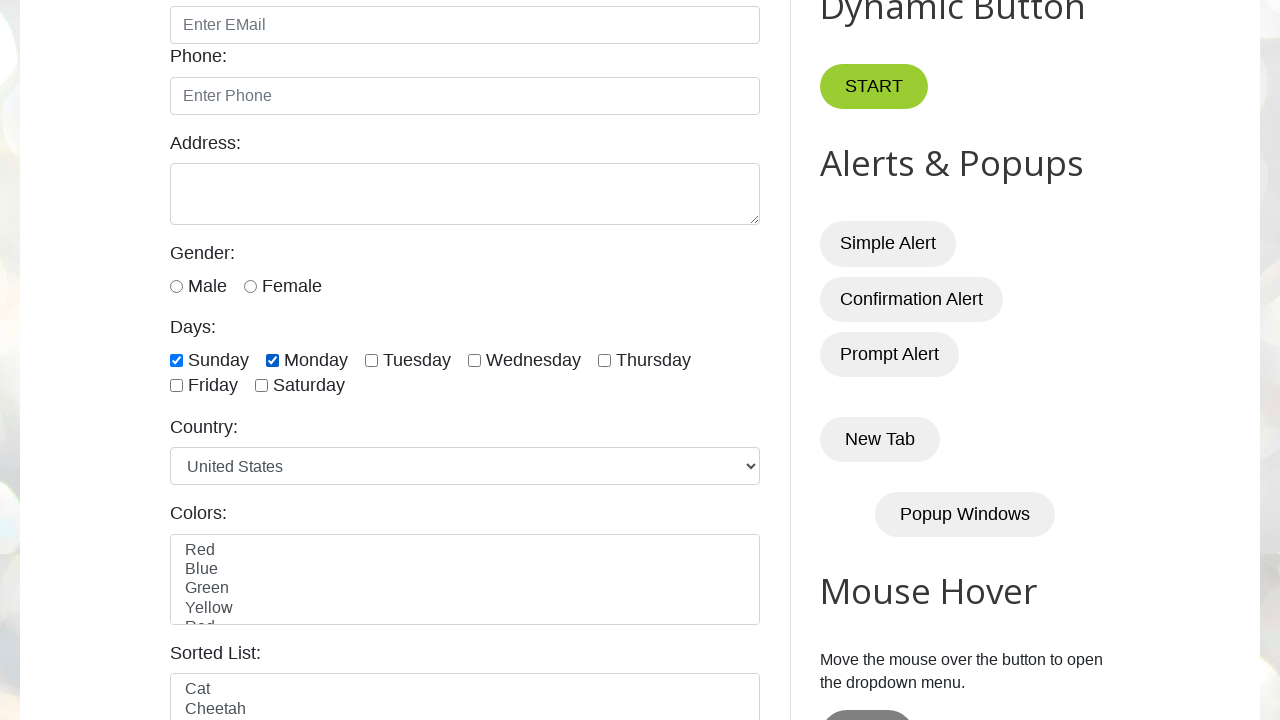

Checked checkbox: //input[@id='tuesday'] at (372, 360) on //input[@id='tuesday']
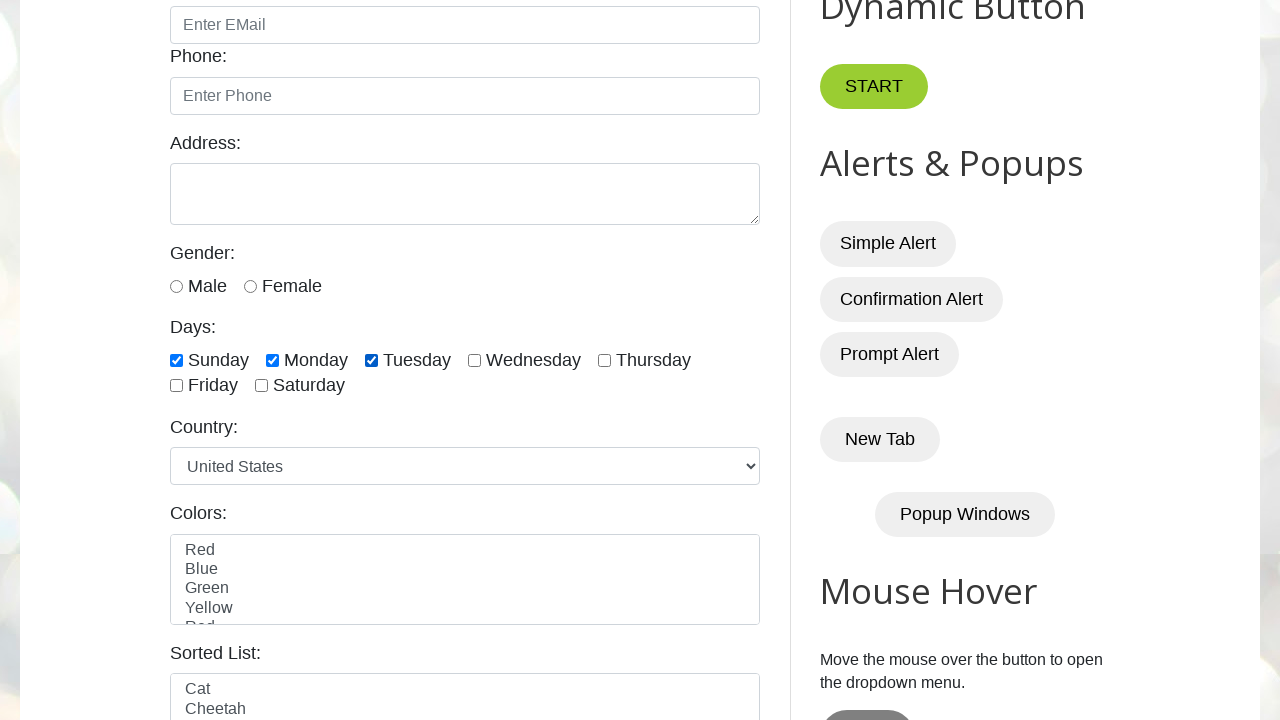

Unchecked checkbox: //input[@id='sunday'] at (176, 360) on //input[@id='sunday']
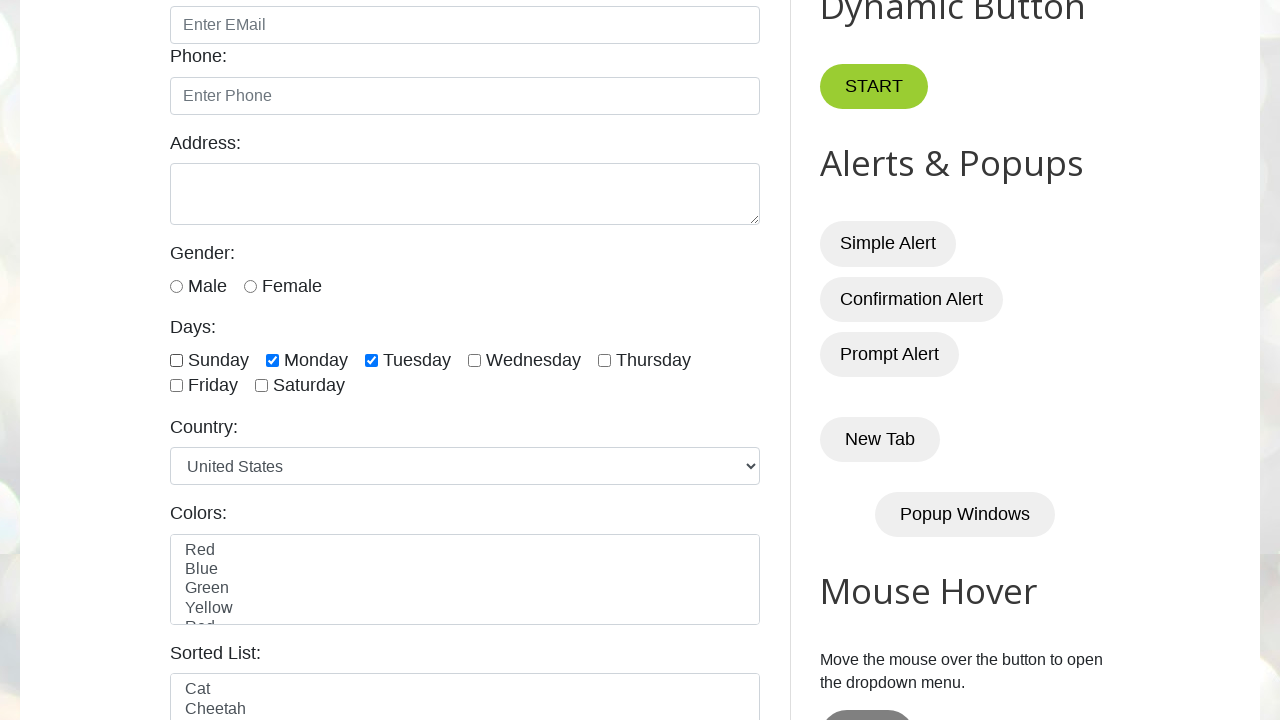

Unchecked checkbox: //input[@id='monday'] at (272, 360) on //input[@id='monday']
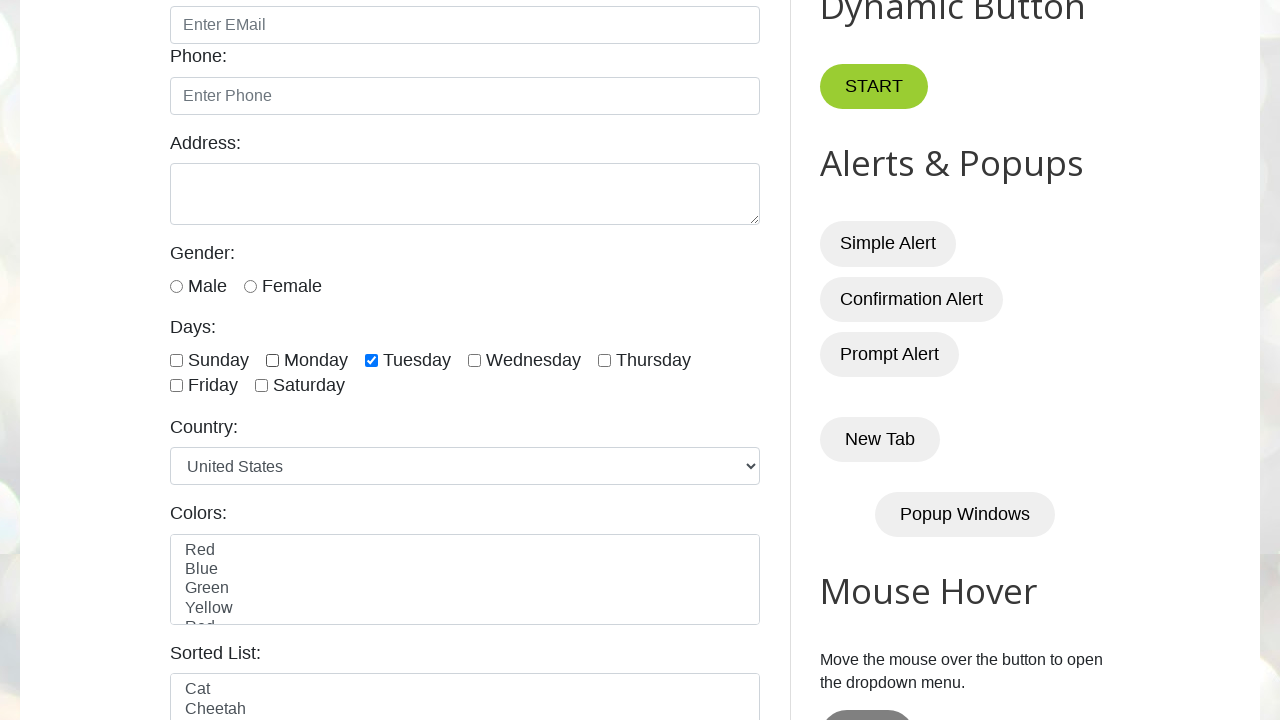

Unchecked checkbox: //input[@id='tuesday'] at (372, 360) on //input[@id='tuesday']
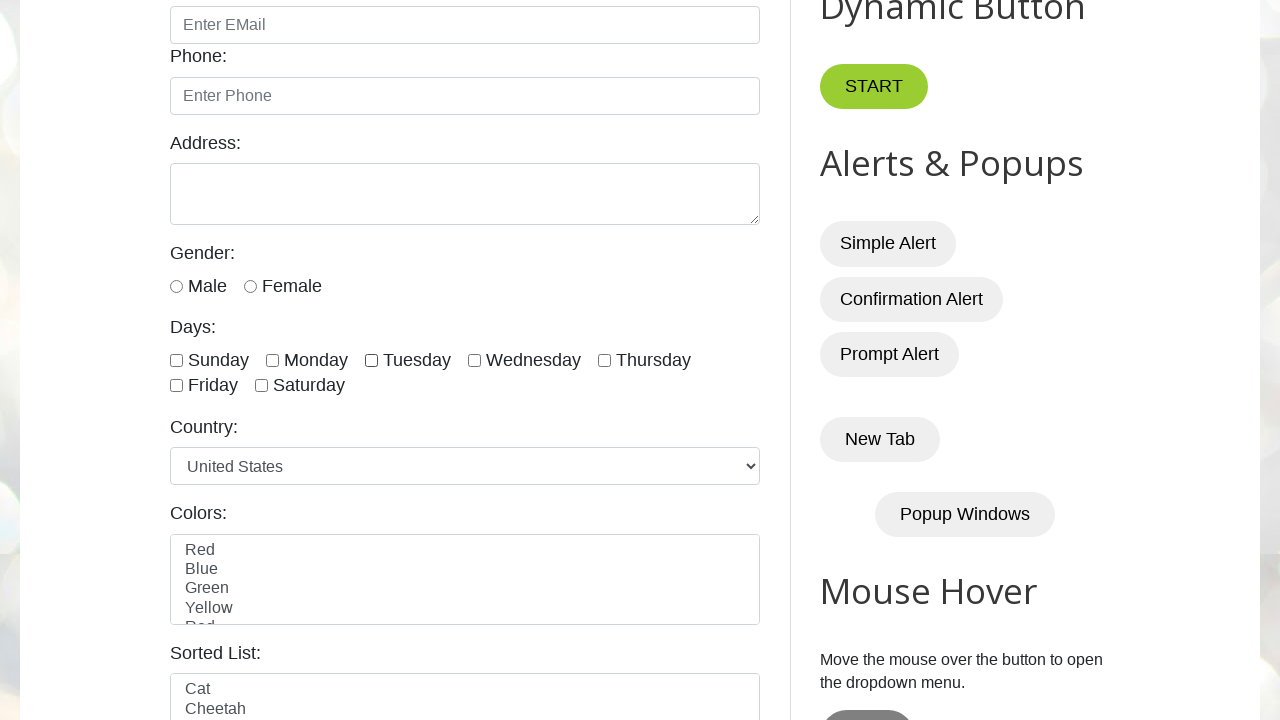

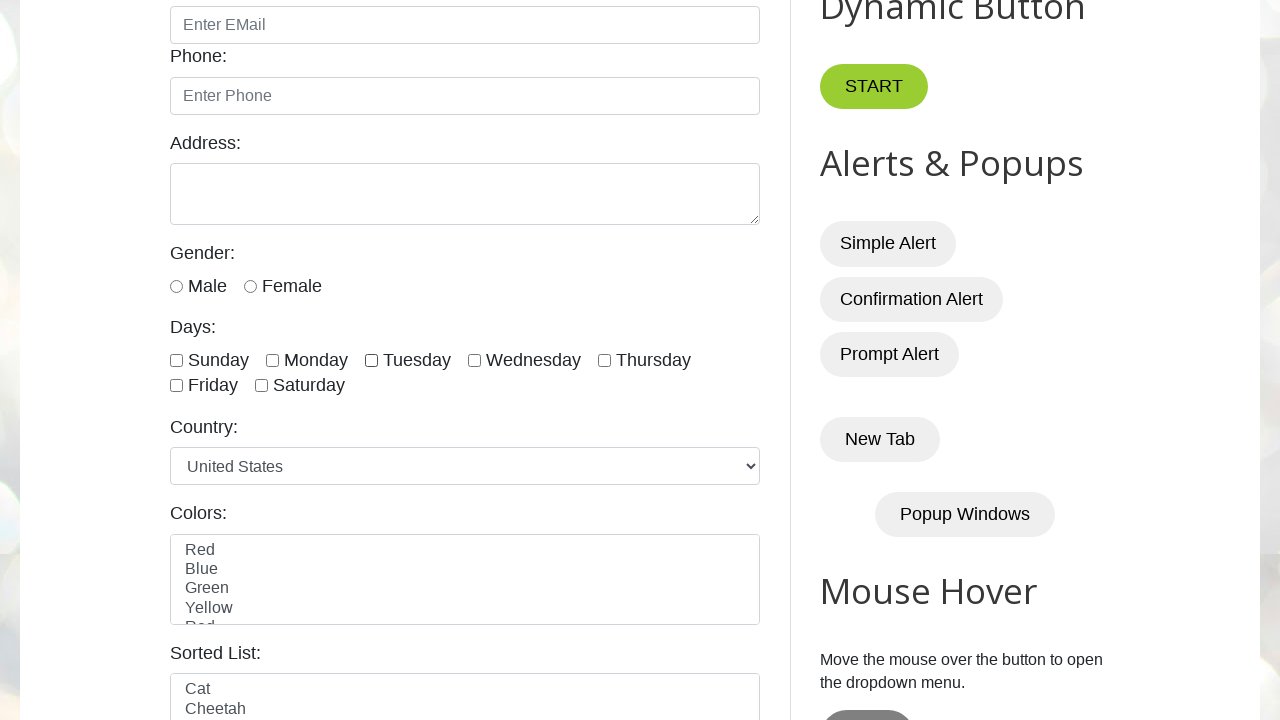